Tests unmarking items as complete by checking and then unchecking the checkbox

Starting URL: https://demo.playwright.dev/todomvc

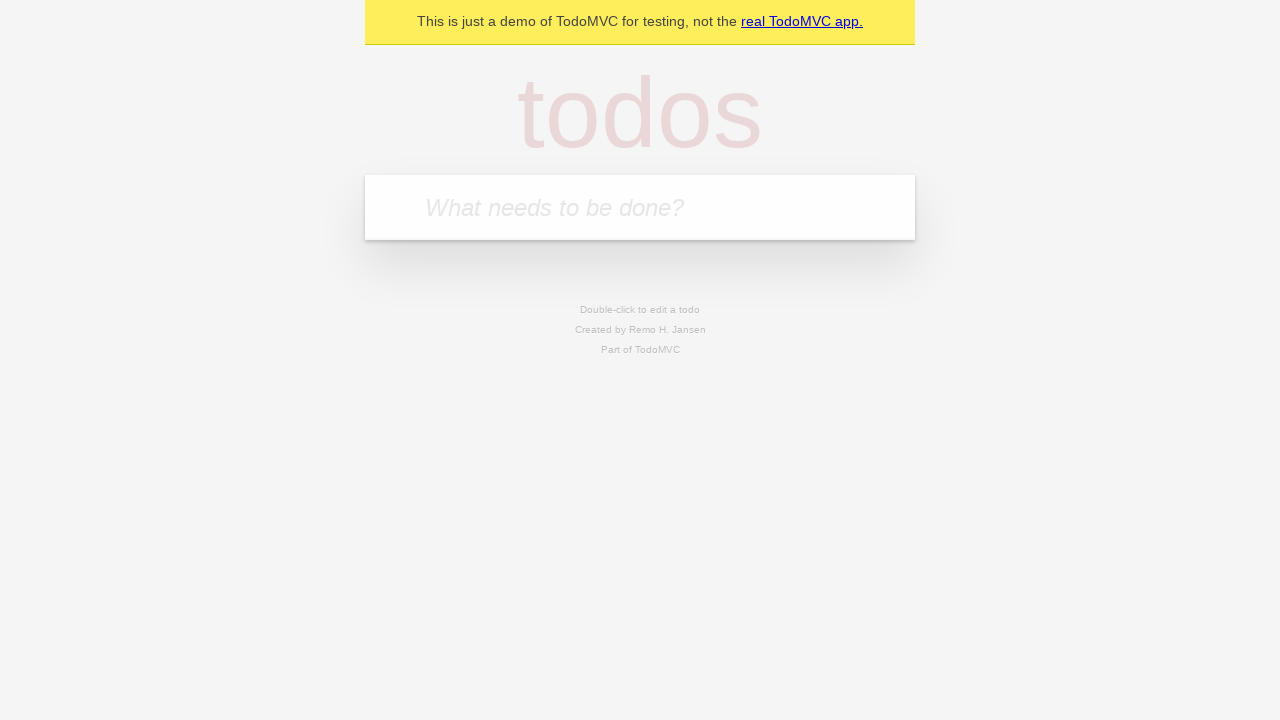

Filled input field with 'buy some cheese' on internal:attr=[placeholder="What needs to be done?"i]
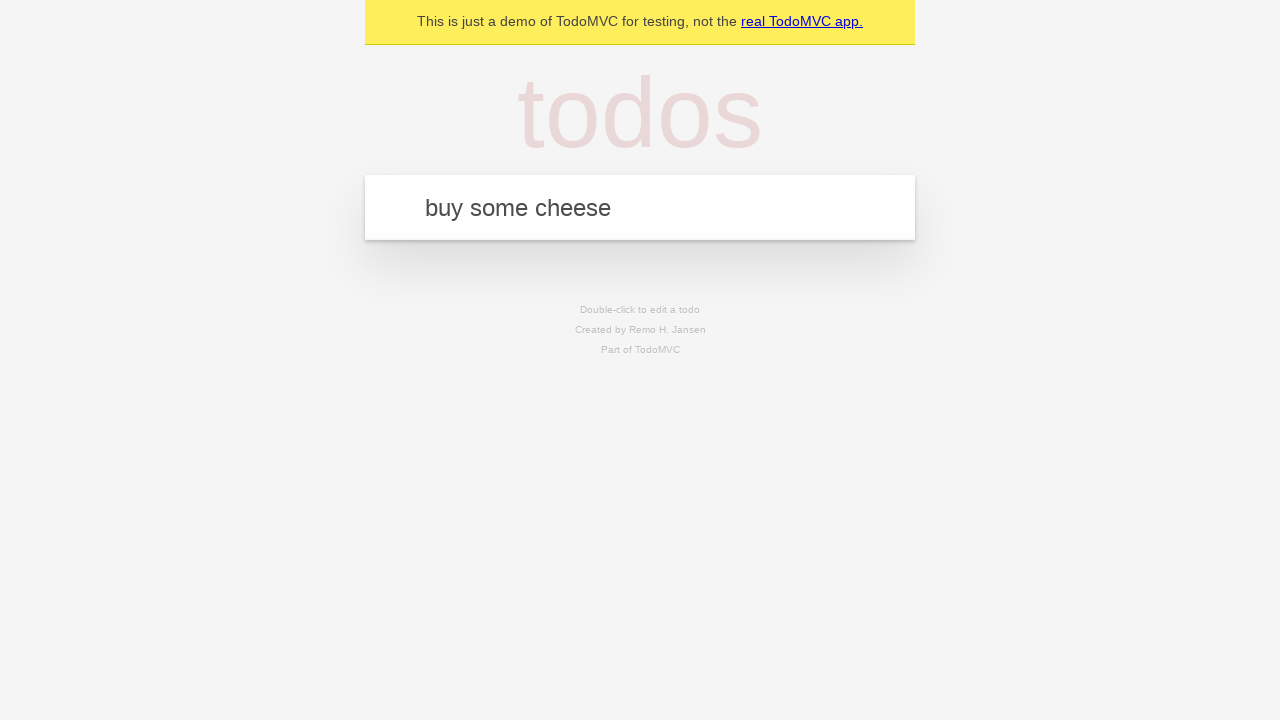

Pressed Enter to create first todo item on internal:attr=[placeholder="What needs to be done?"i]
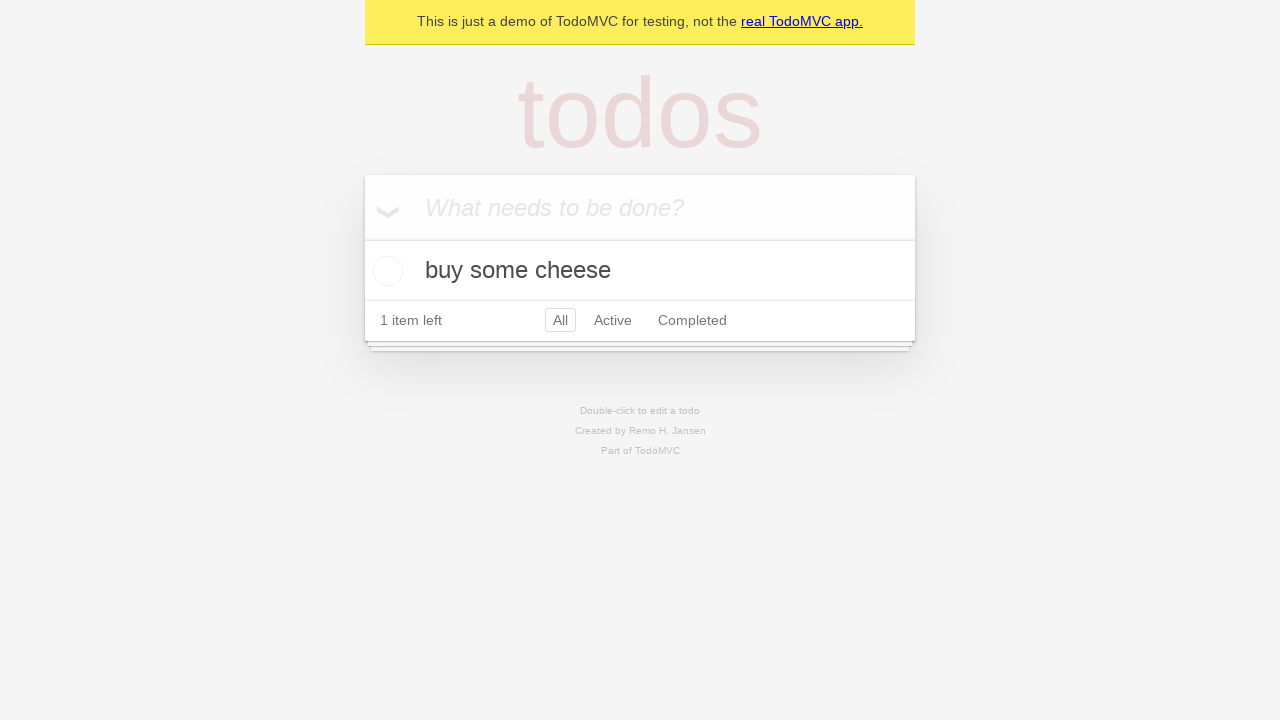

Filled input field with 'feed the cat' on internal:attr=[placeholder="What needs to be done?"i]
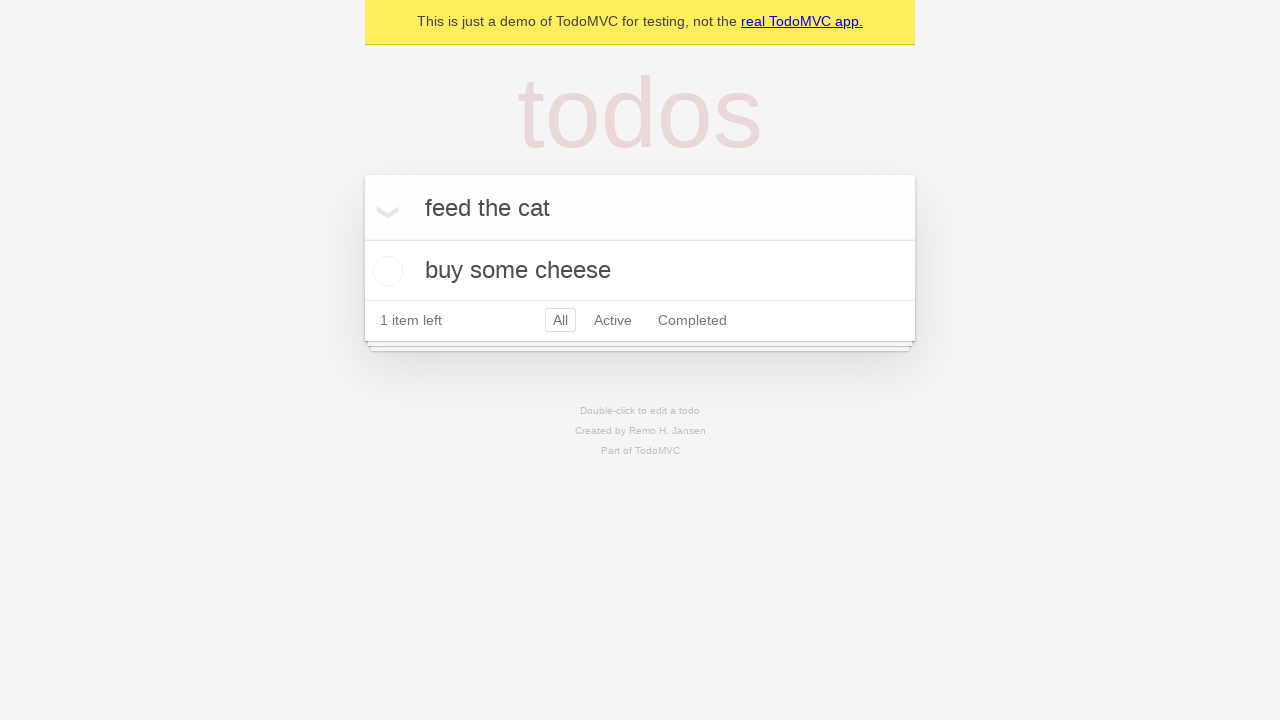

Pressed Enter to create second todo item on internal:attr=[placeholder="What needs to be done?"i]
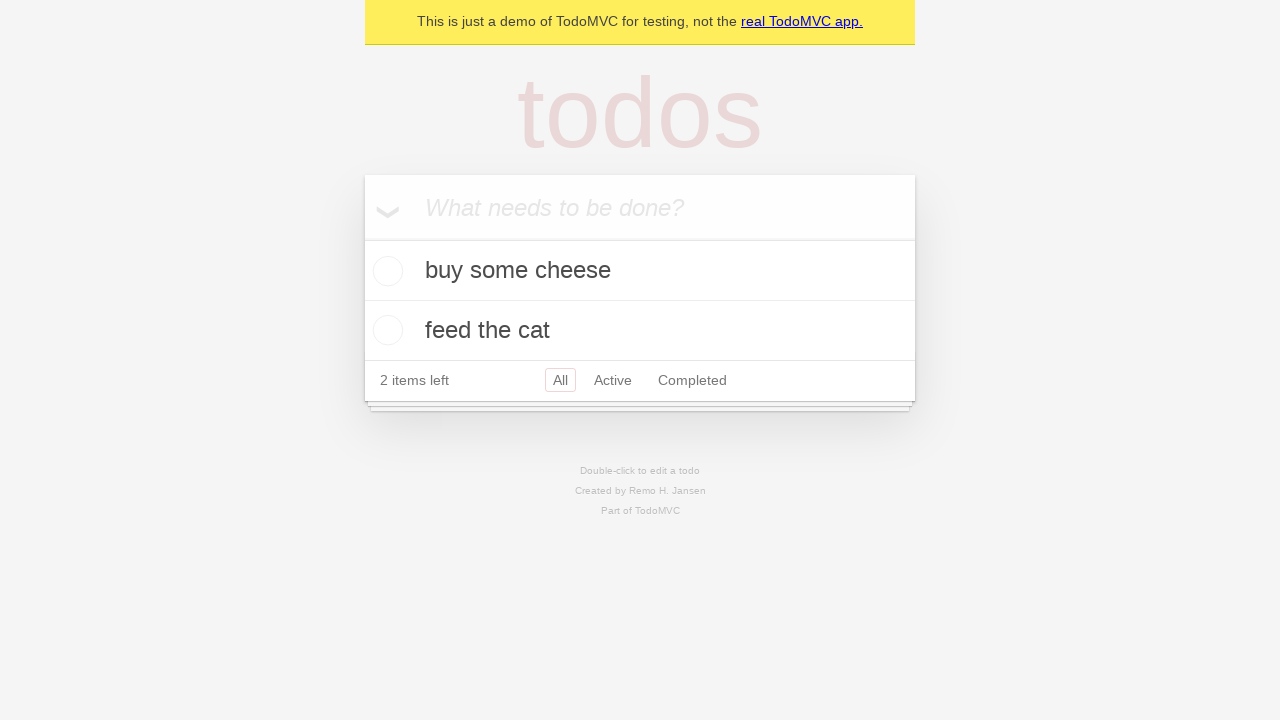

Waited for two todo items to appear
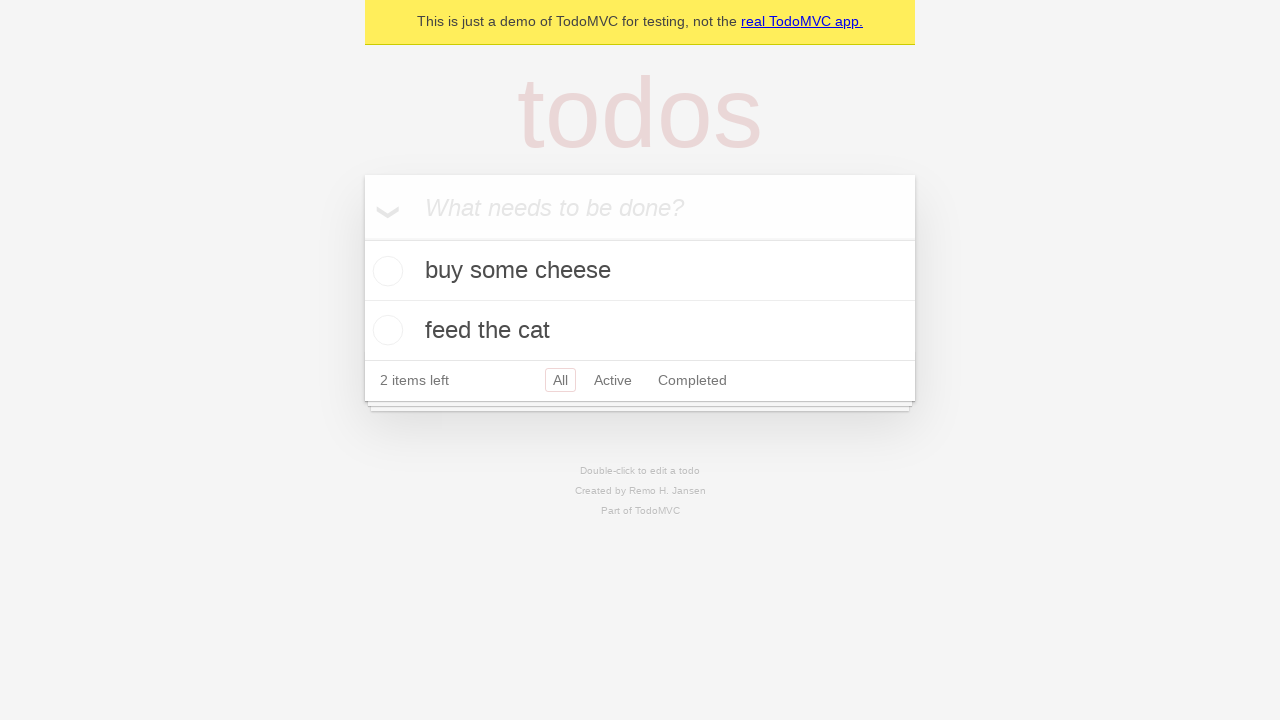

Checked checkbox for first todo item to mark it complete at (385, 271) on internal:testid=[data-testid="todo-item"s] >> nth=0 >> internal:role=checkbox
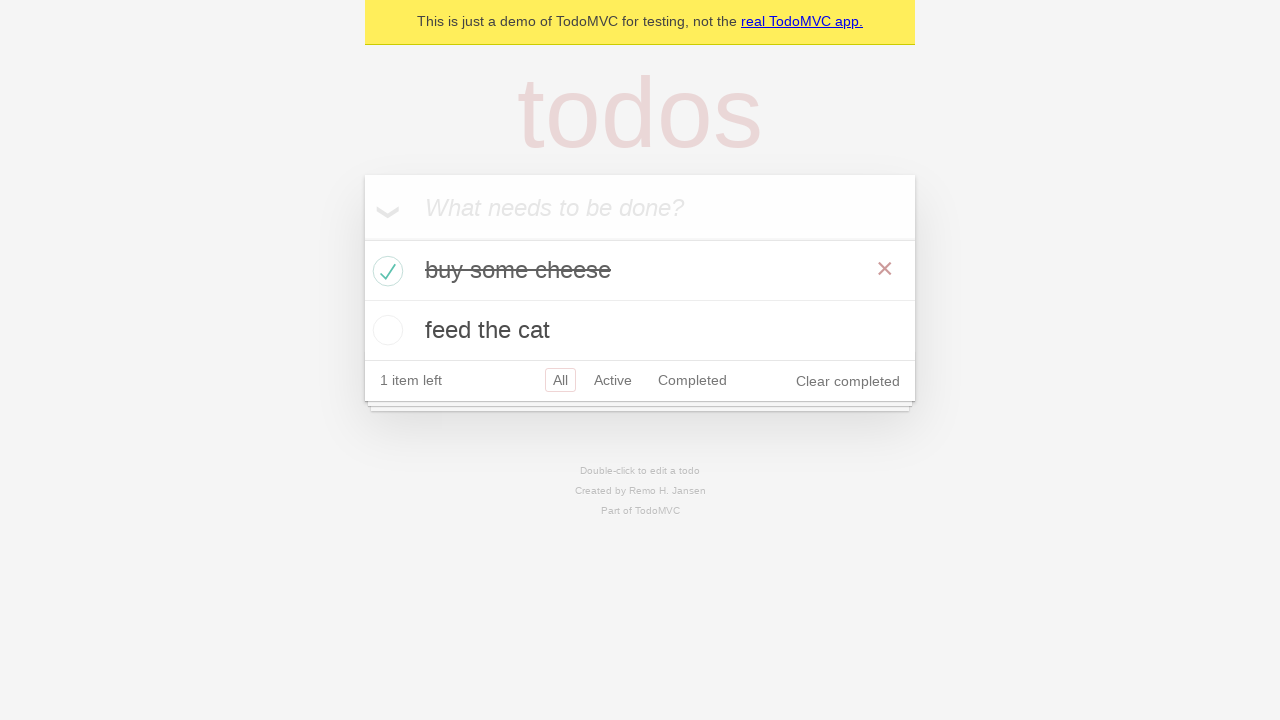

Unchecked checkbox for first todo item to mark it incomplete at (385, 271) on internal:testid=[data-testid="todo-item"s] >> nth=0 >> internal:role=checkbox
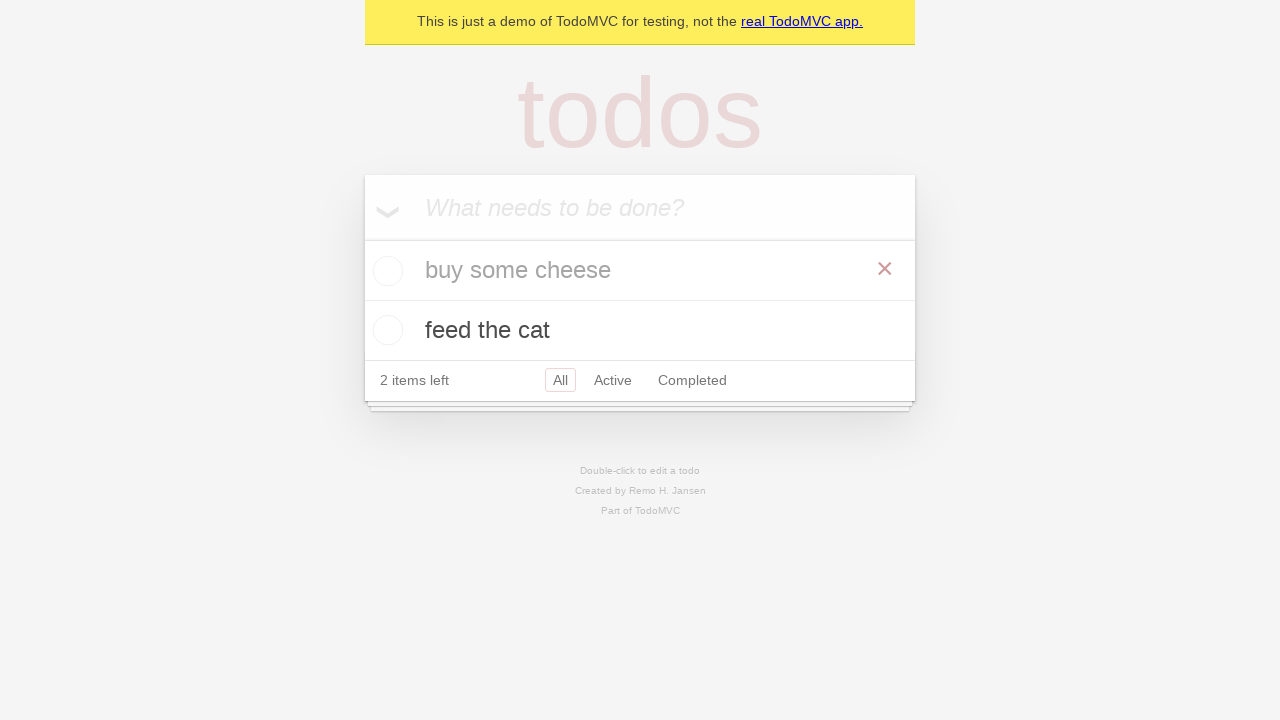

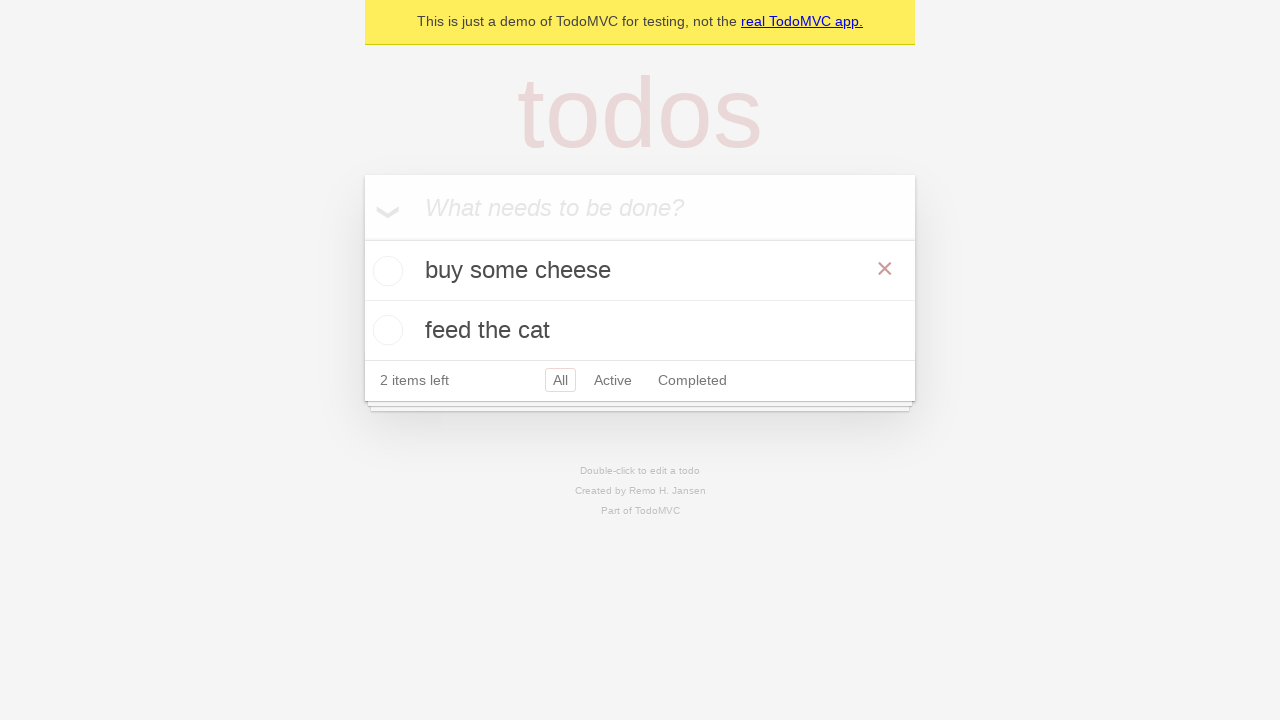